Navigates to a Twitch channel page and waits for it to load

Starting URL: https://twitch.tv/kathiouzer

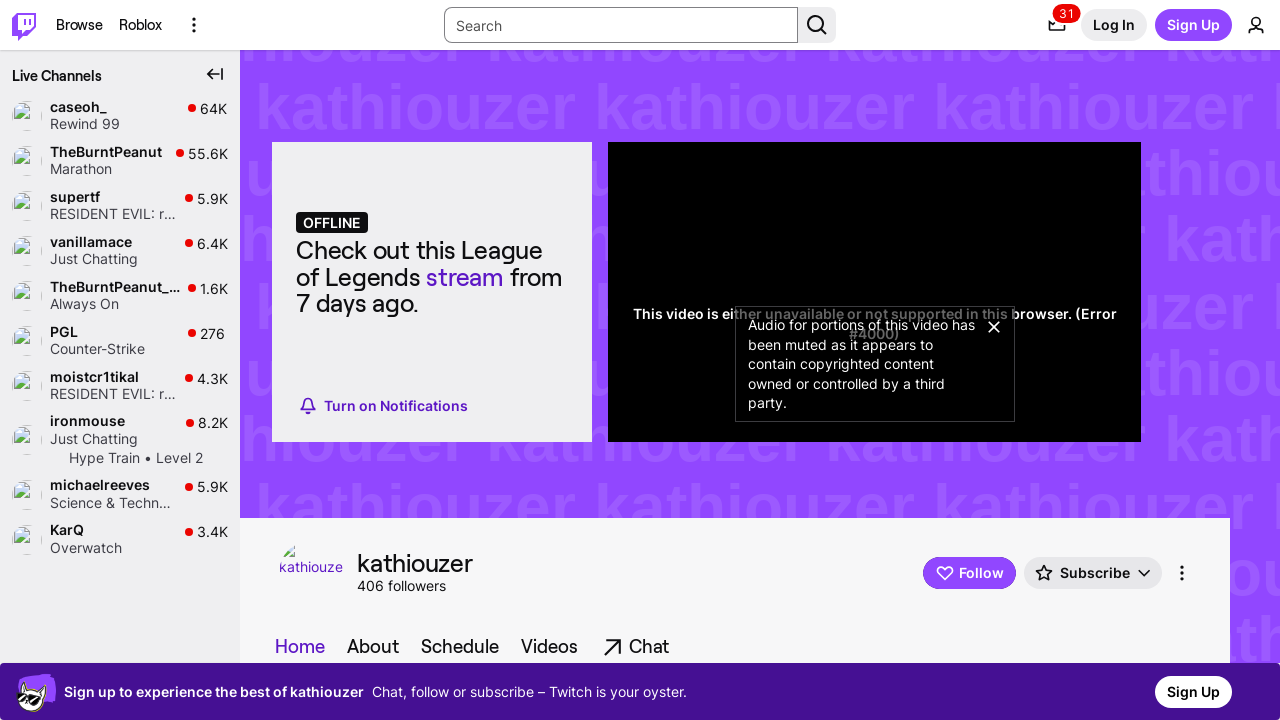

Navigated to Twitch channel https://twitch.tv/kathiouzer
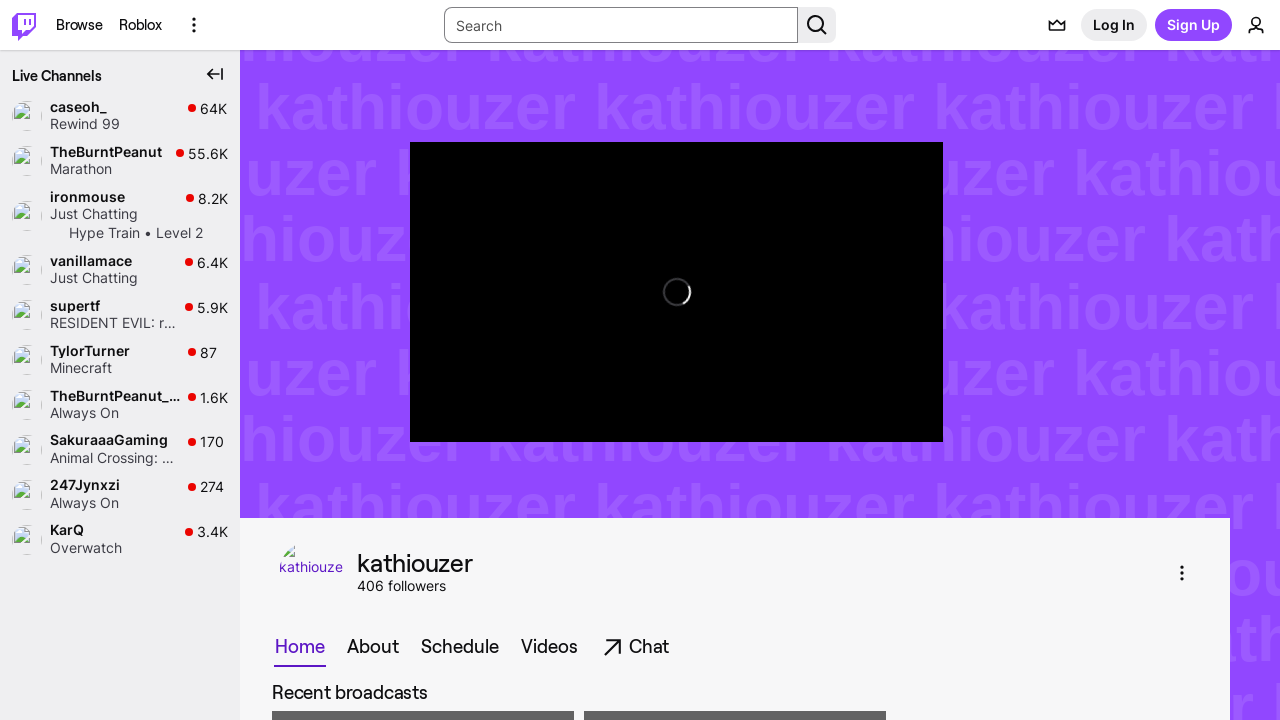

Page DOM content loaded successfully
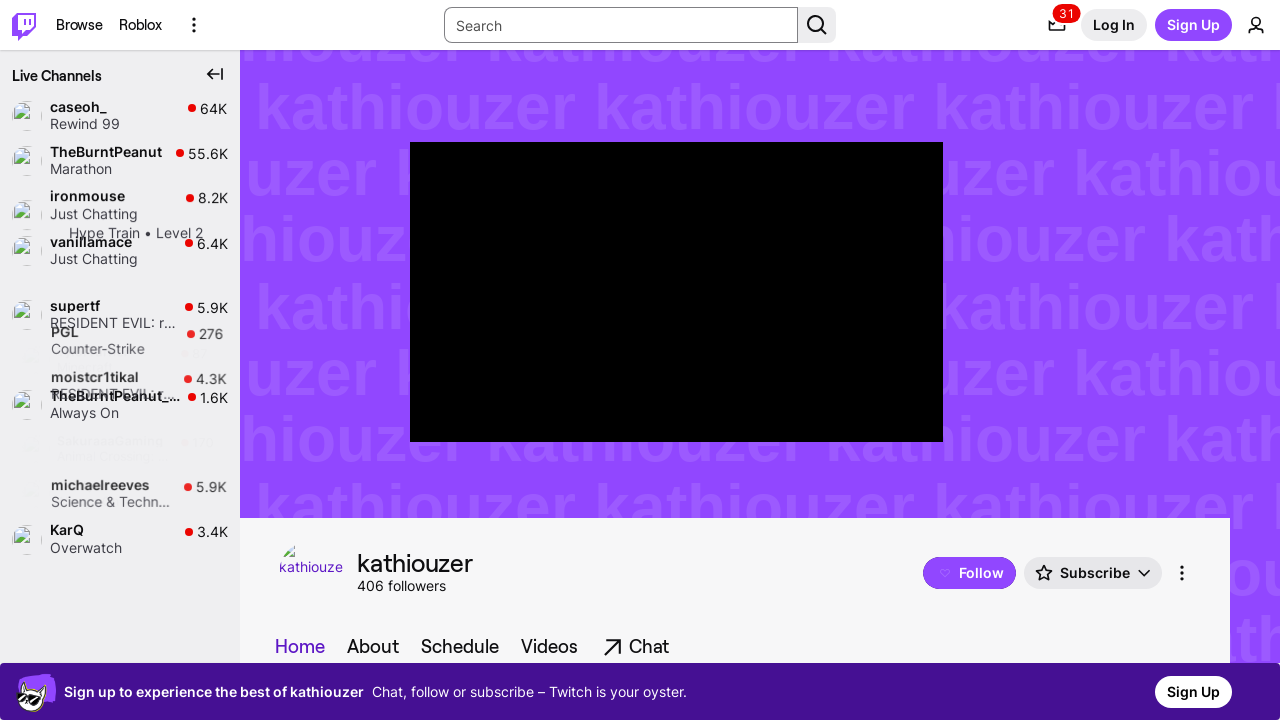

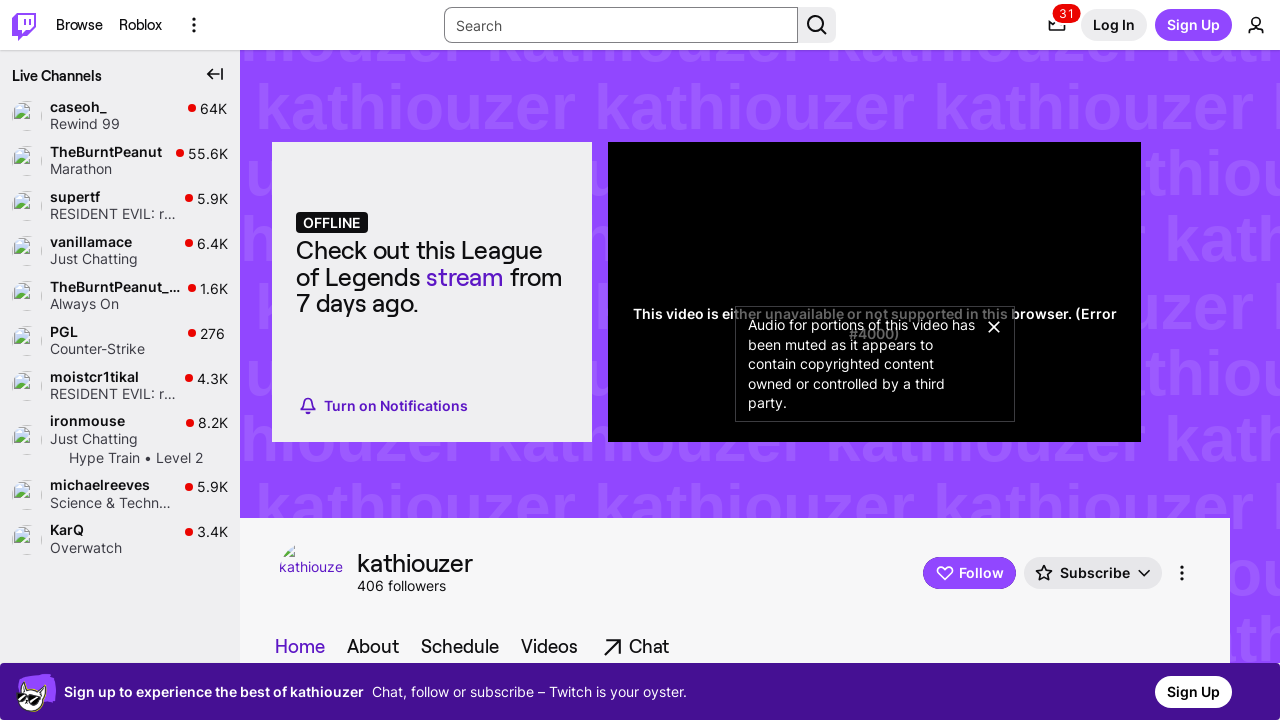